Tests checkbox toggling functionality by first checking all unchecked checkboxes, then unchecking all of them, verifying the state after each operation.

Starting URL: https://the-internet.herokuapp.com/checkboxes

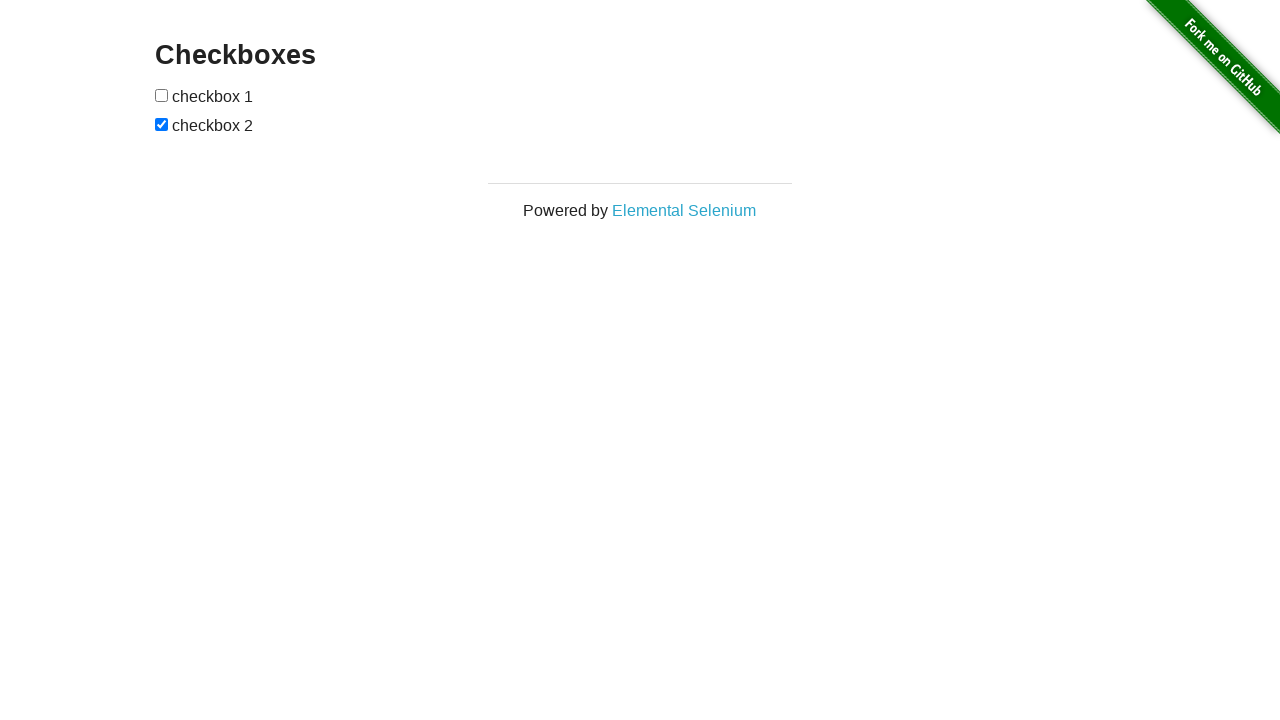

Waited for checkboxes to load on the page
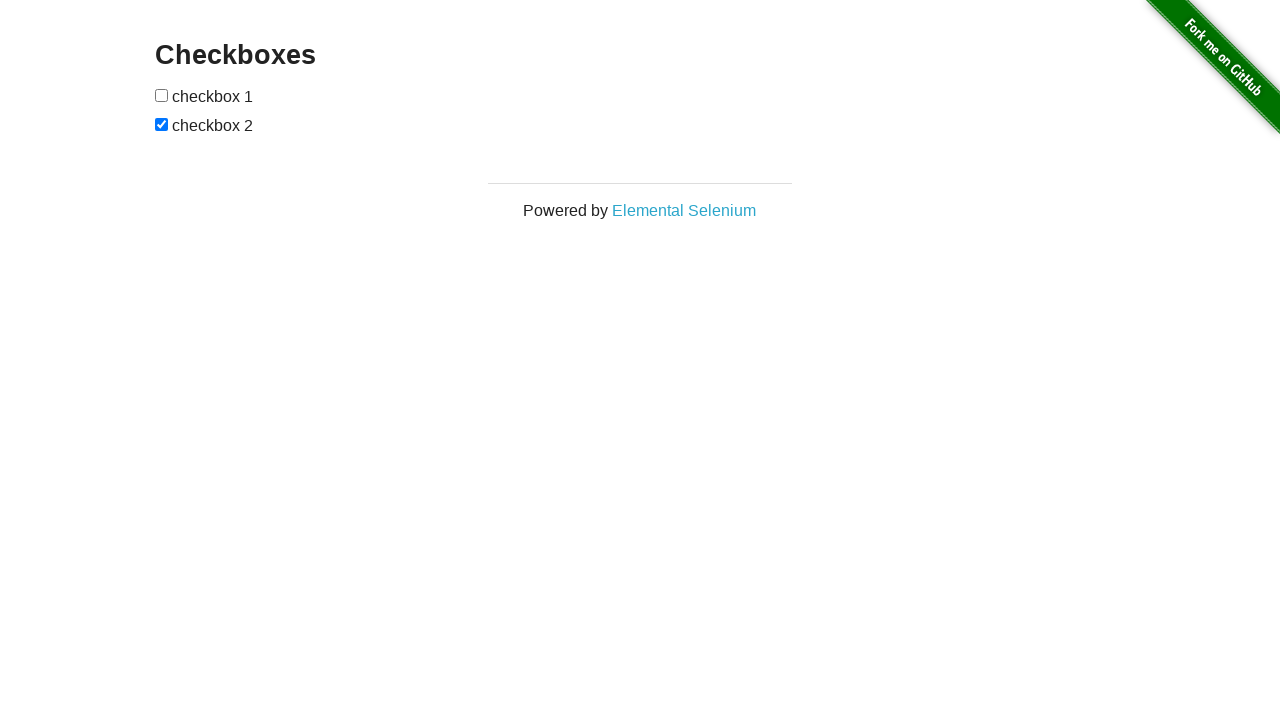

Located all checkboxes on the page
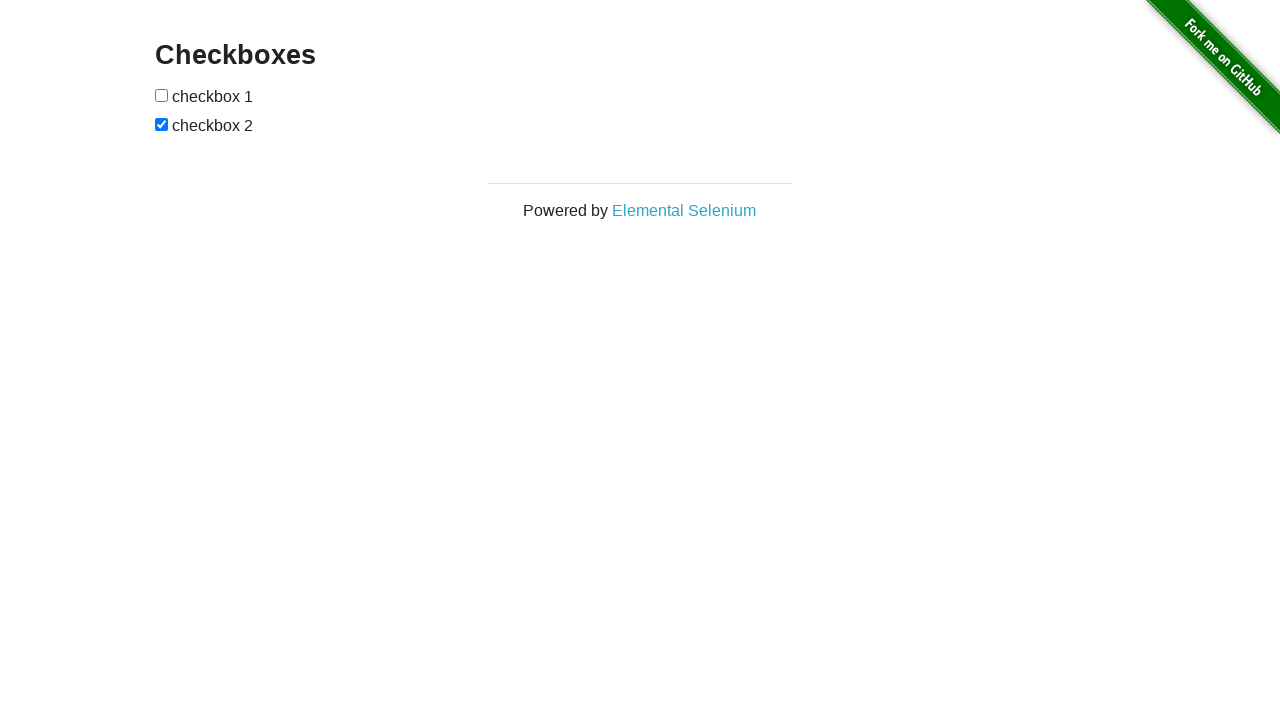

Found 2 checkboxes
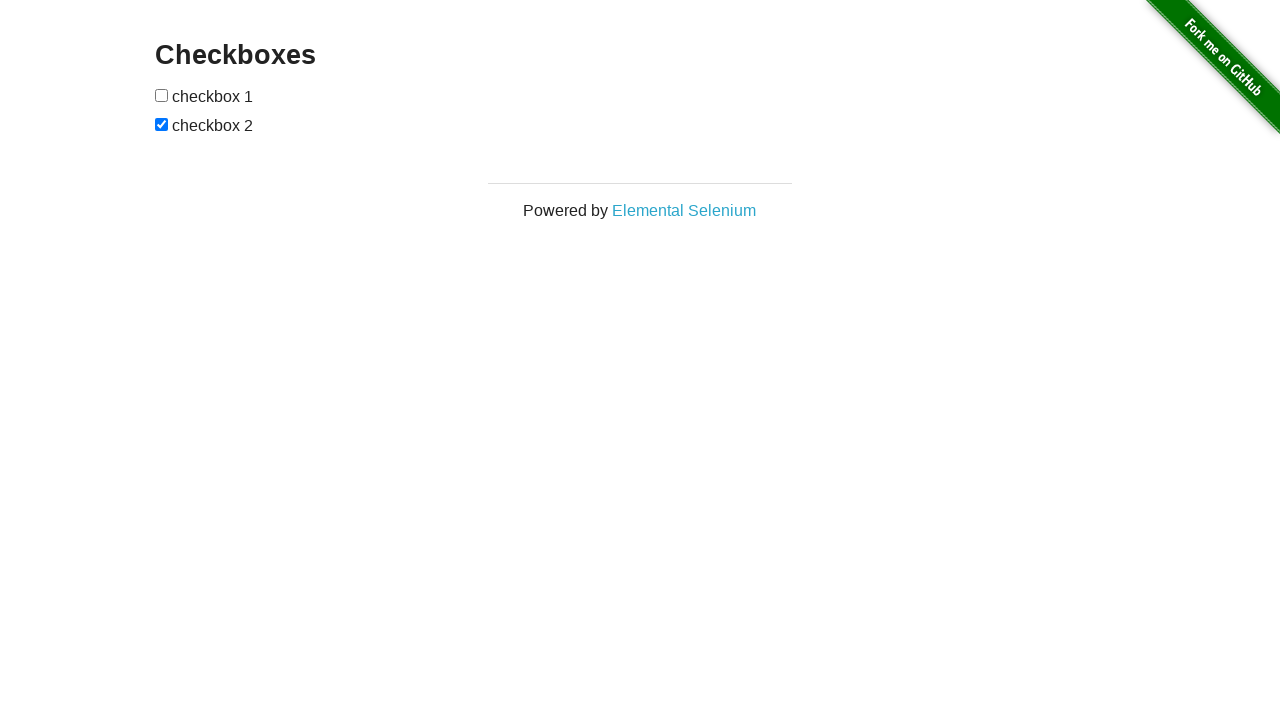

Checked unchecked checkbox at index 0 at (162, 95) on input[type='checkbox'] >> nth=0
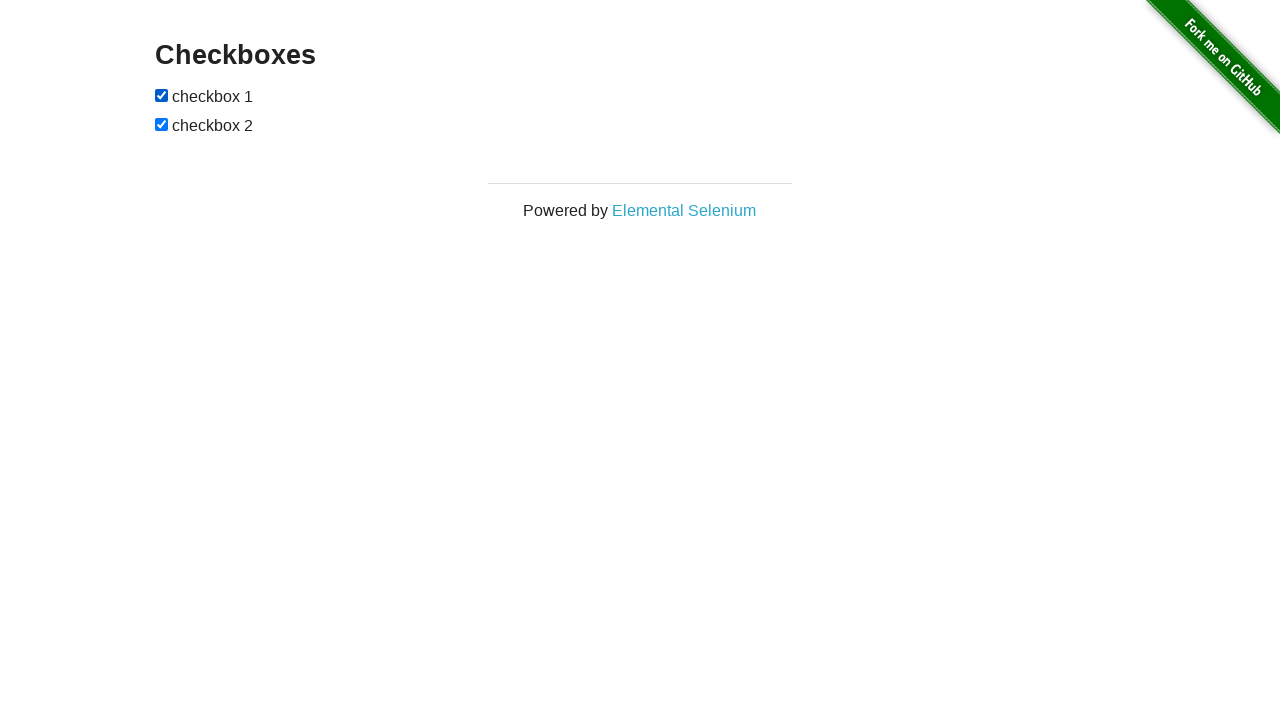

Verified checkbox at index 0 is checked
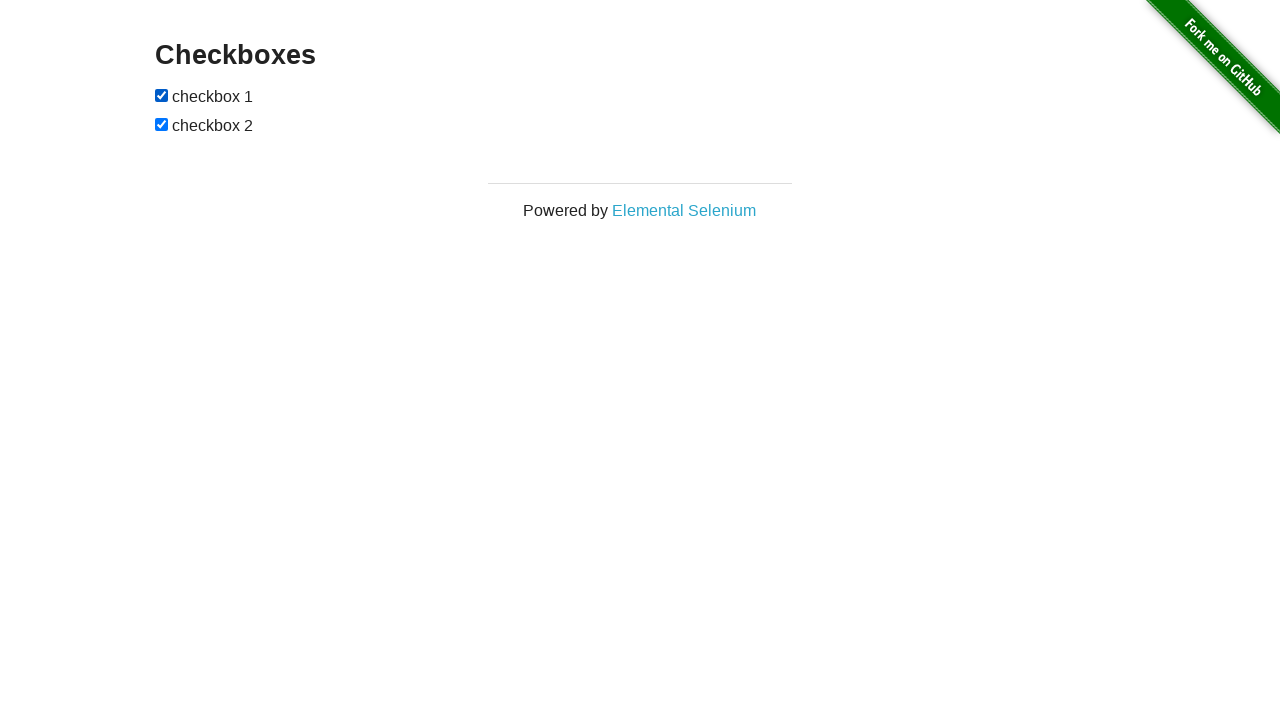

Verified checkbox at index 1 is checked
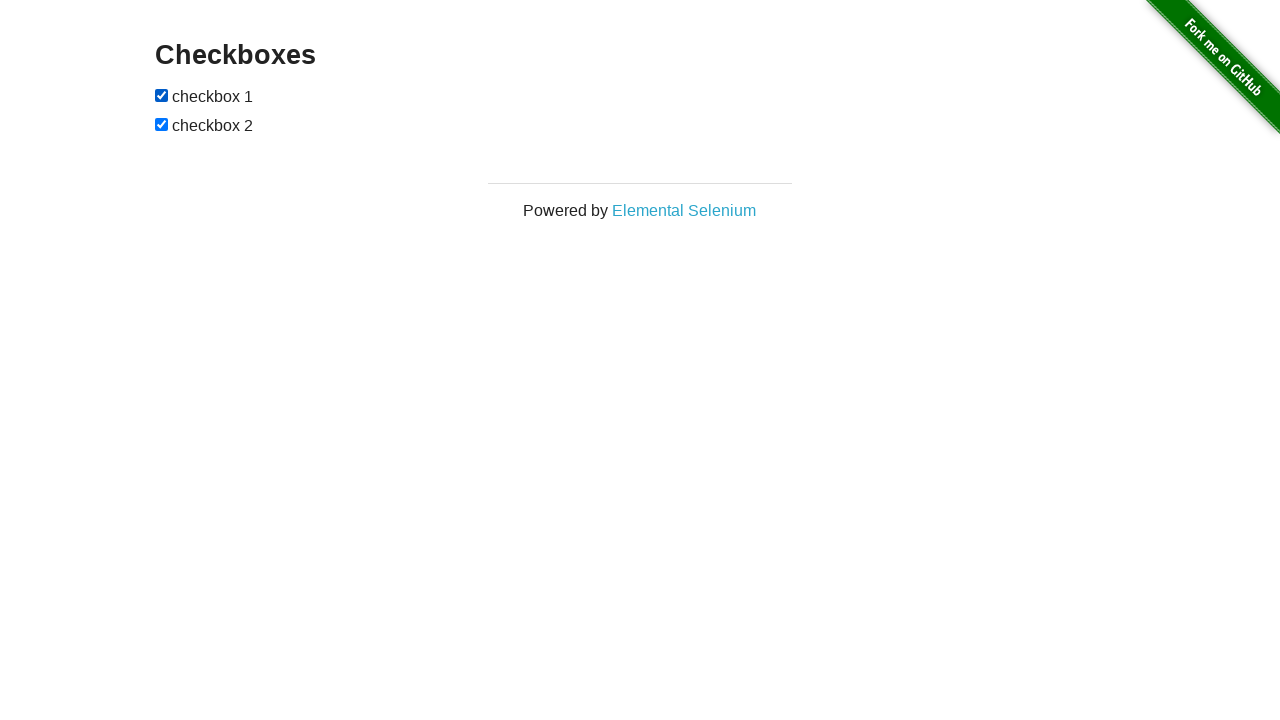

Unchecked checkbox at index 0 at (162, 95) on input[type='checkbox'] >> nth=0
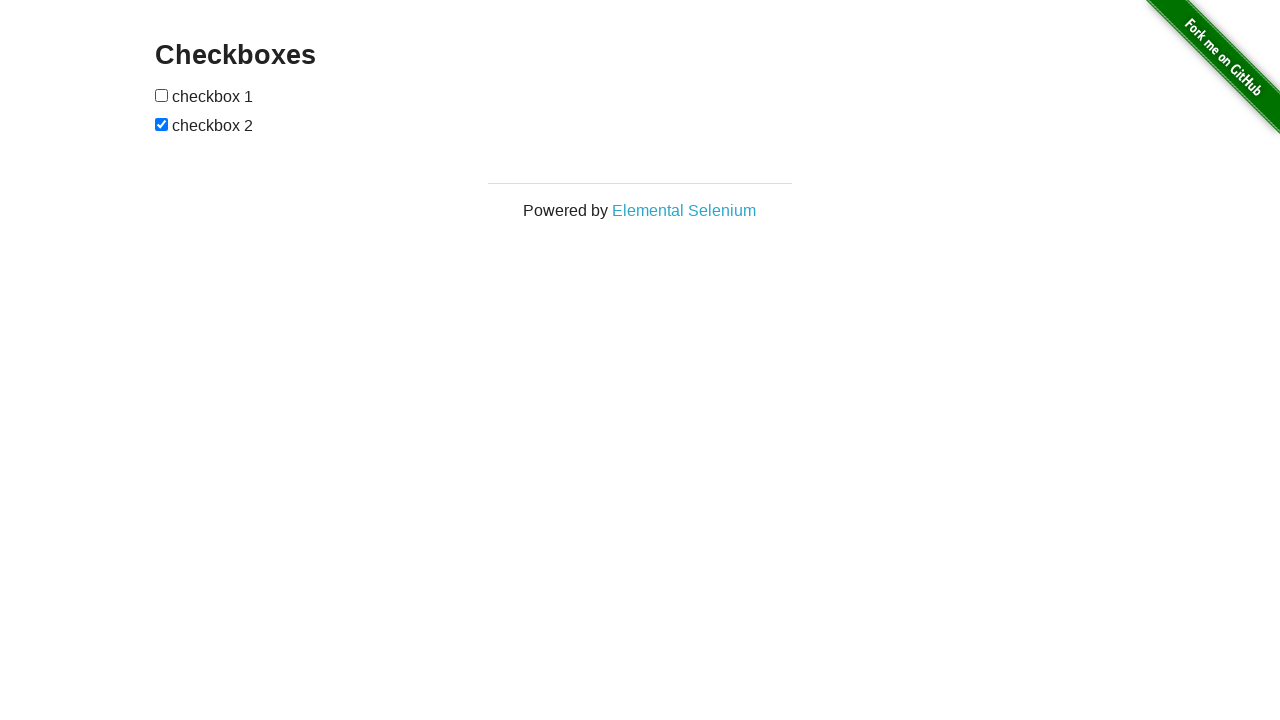

Unchecked checkbox at index 1 at (162, 124) on input[type='checkbox'] >> nth=1
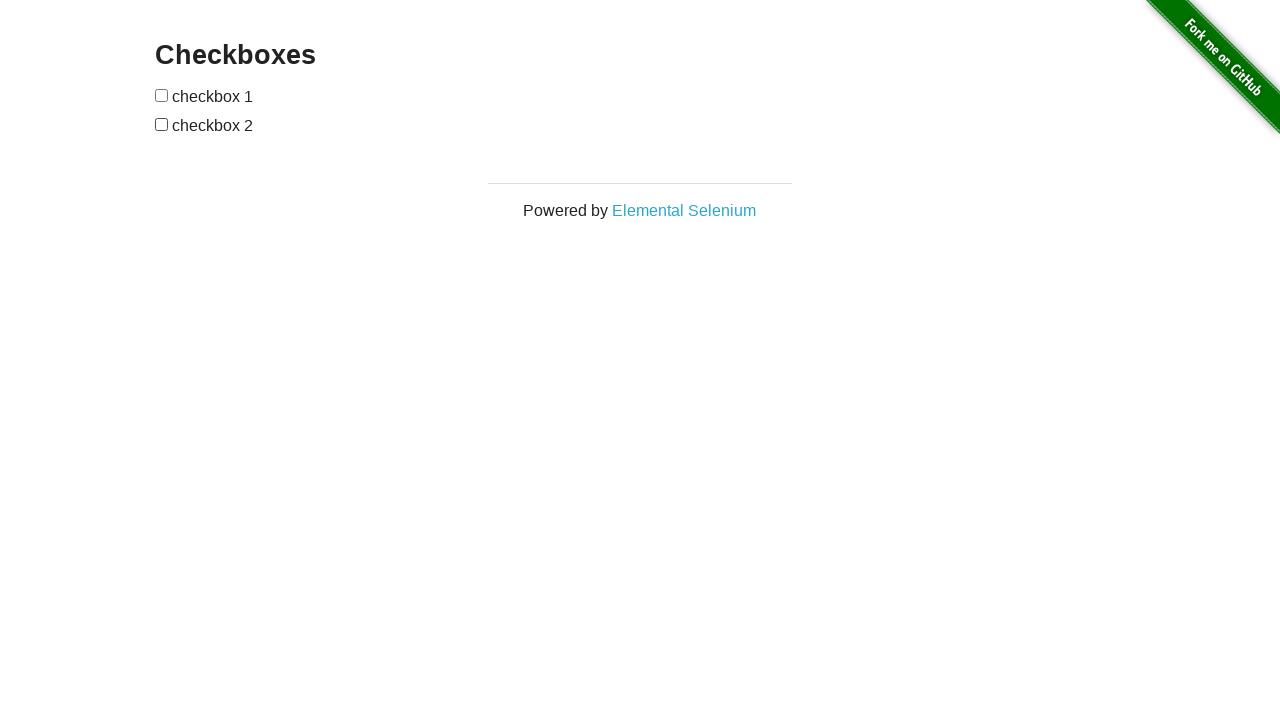

Verified checkbox at index 0 is unchecked
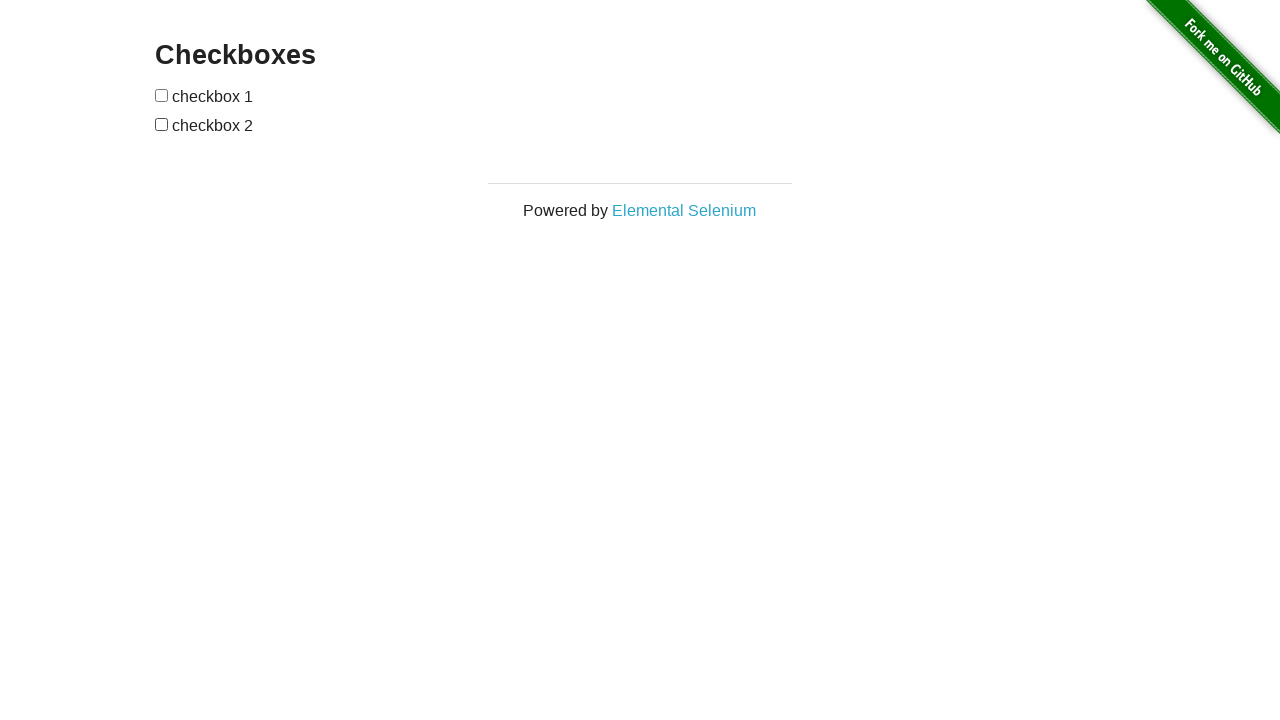

Verified checkbox at index 1 is unchecked
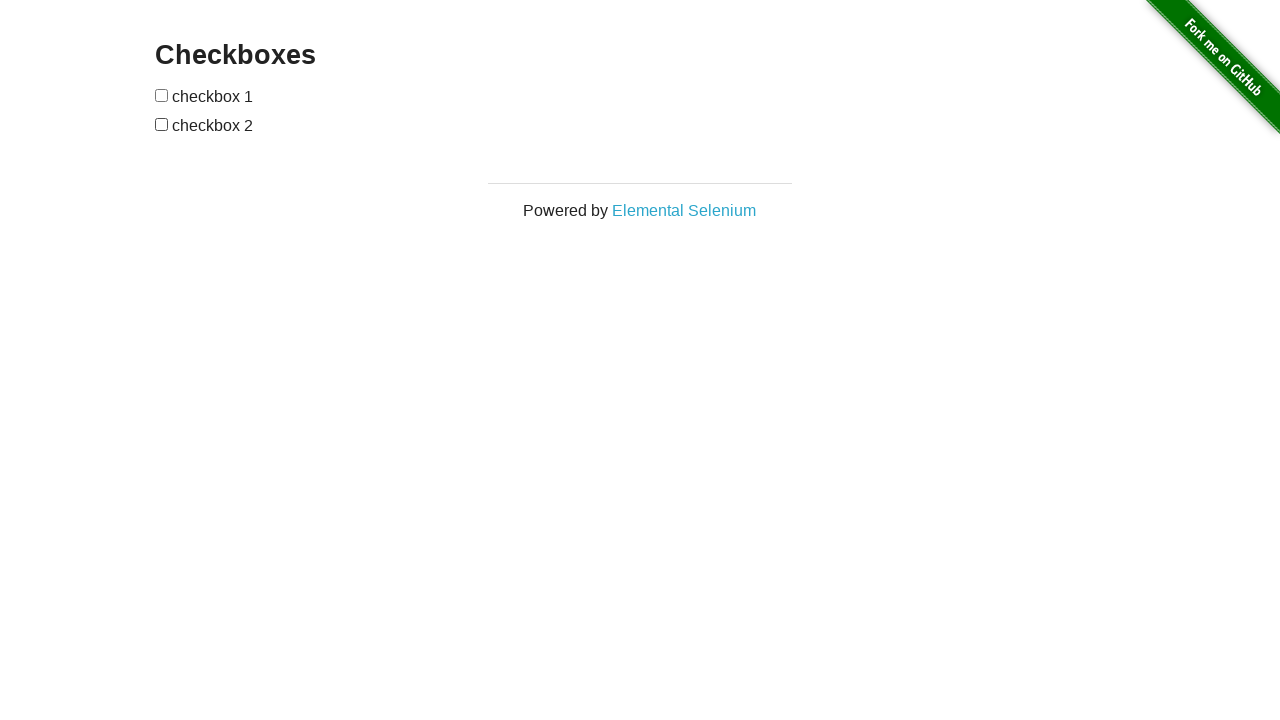

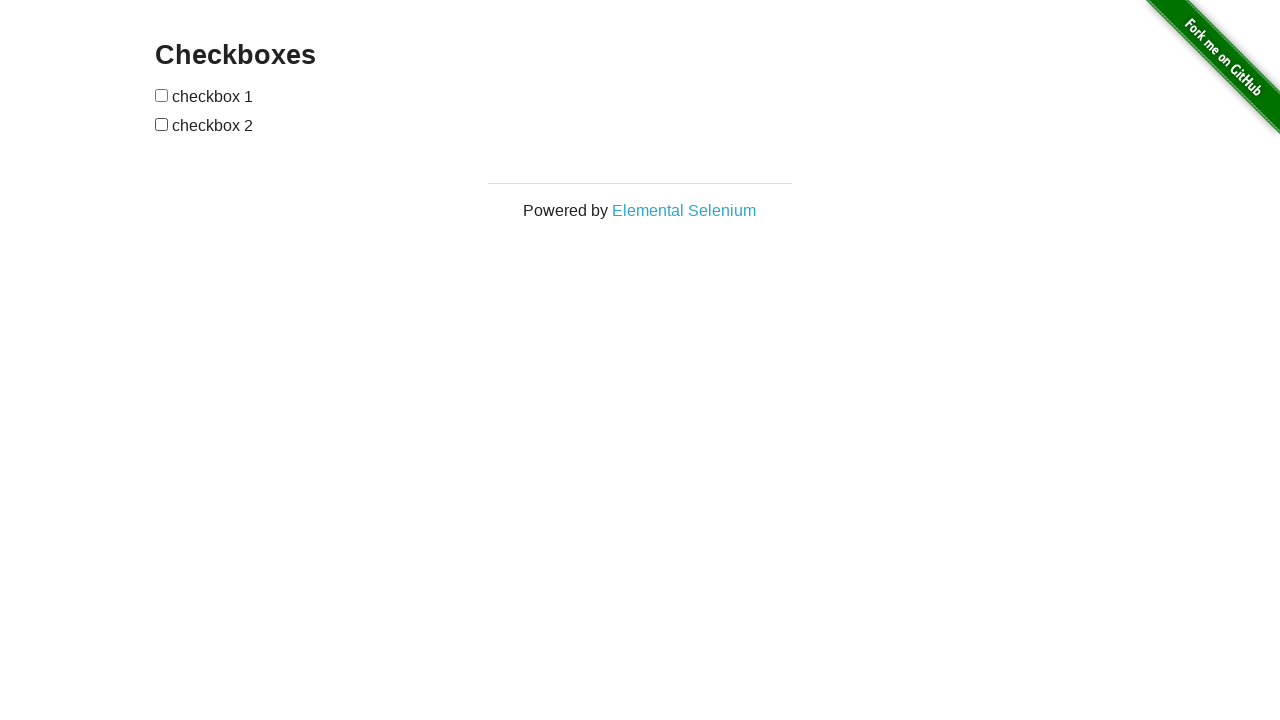